Navigates to a demo automation practice form page and retrieves the page title to verify the page loaded correctly

Starting URL: https://demoqa.com/automation-practice-form

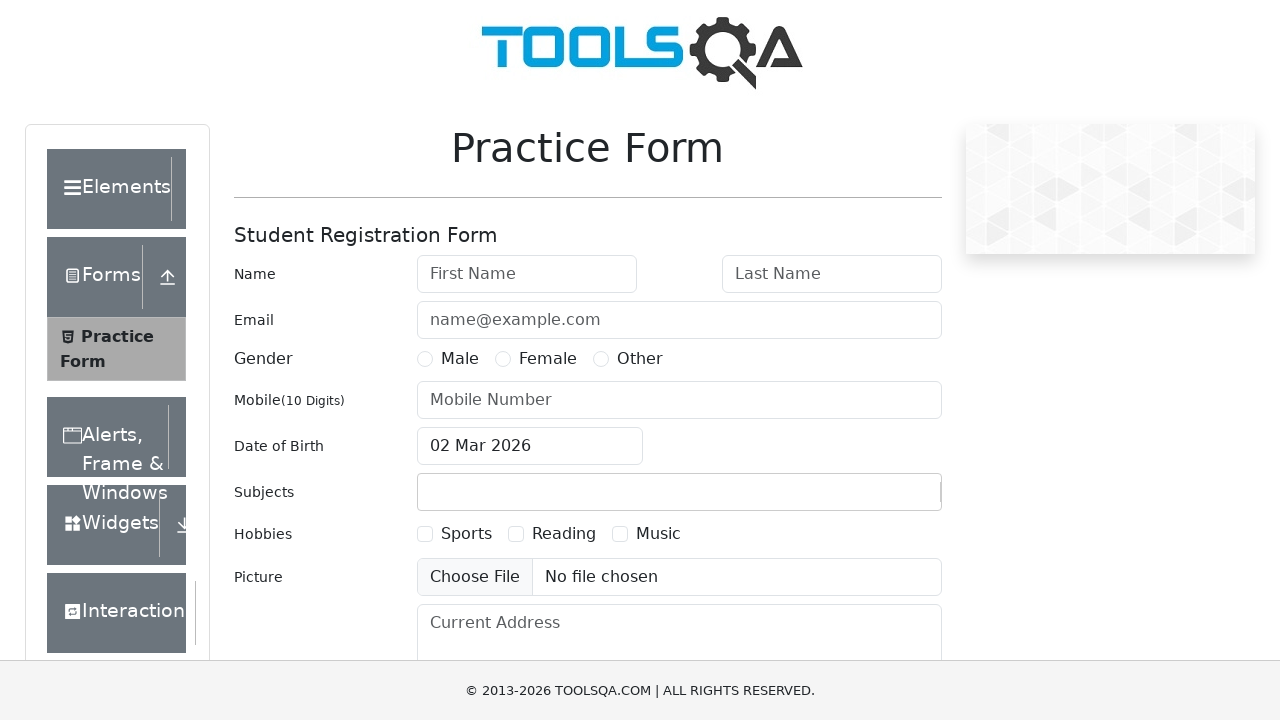

Waited for page DOM to load completely
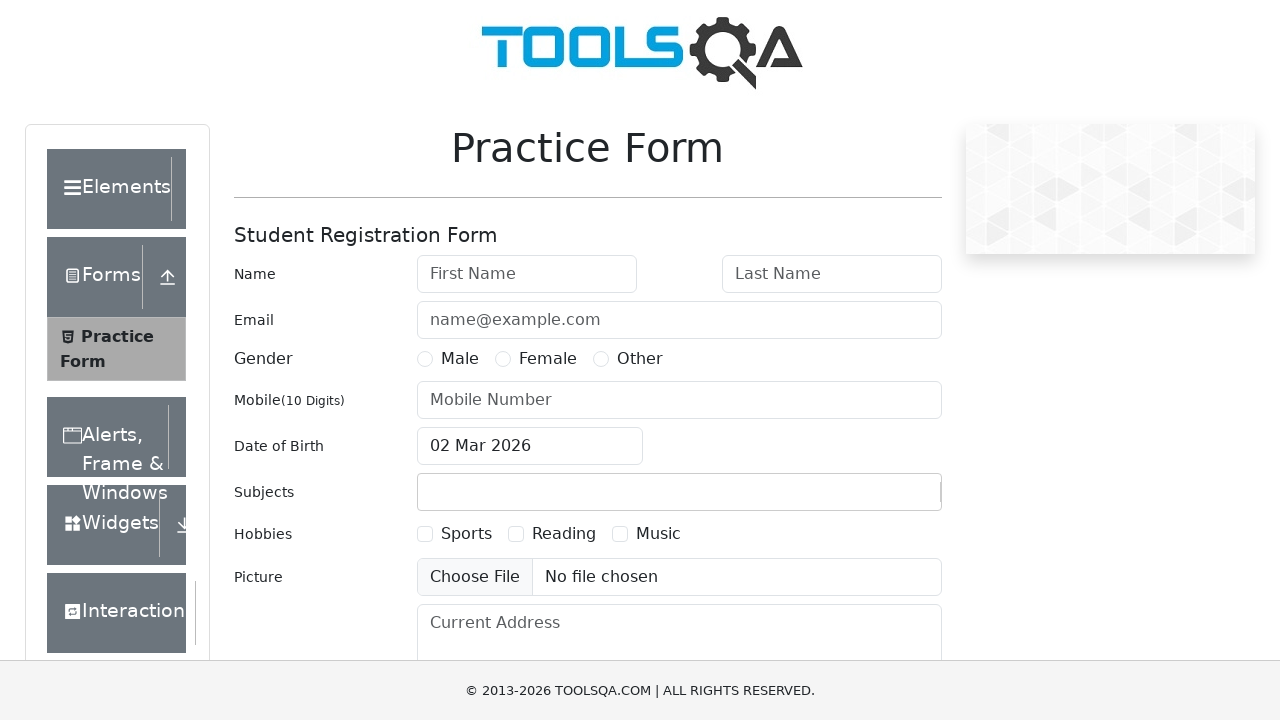

Retrieved page title
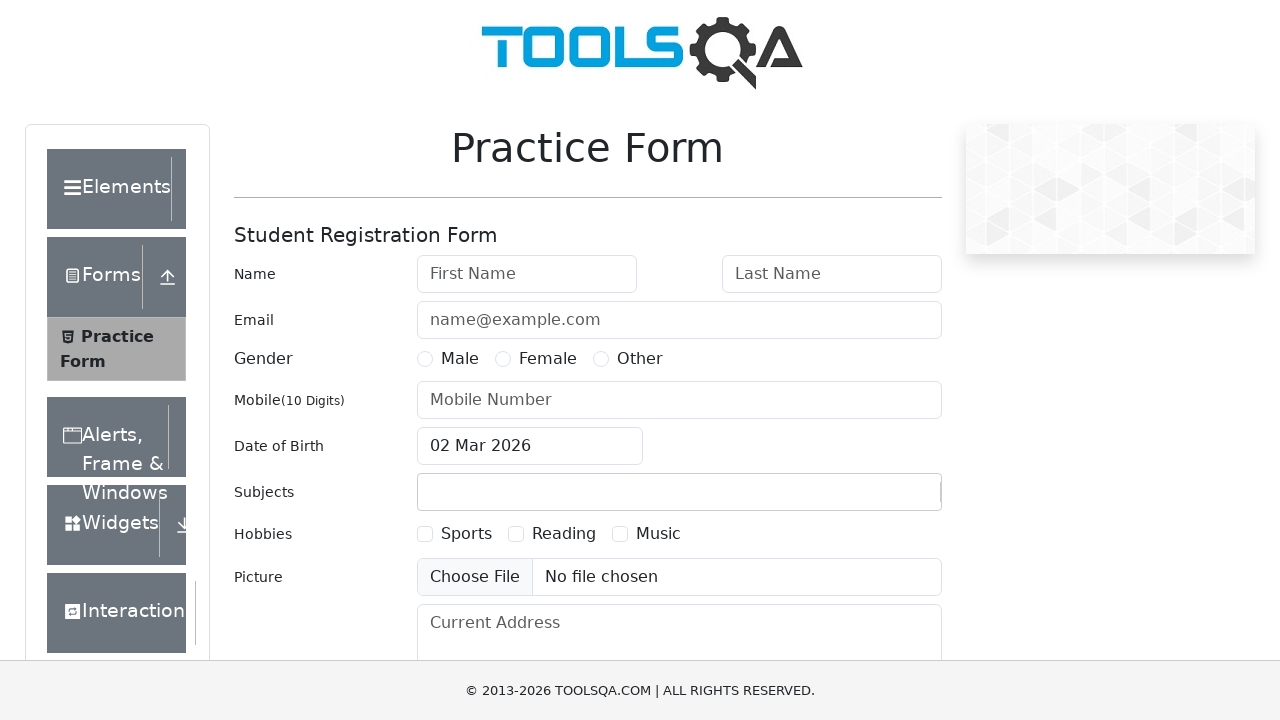

Verified page title is present and not empty
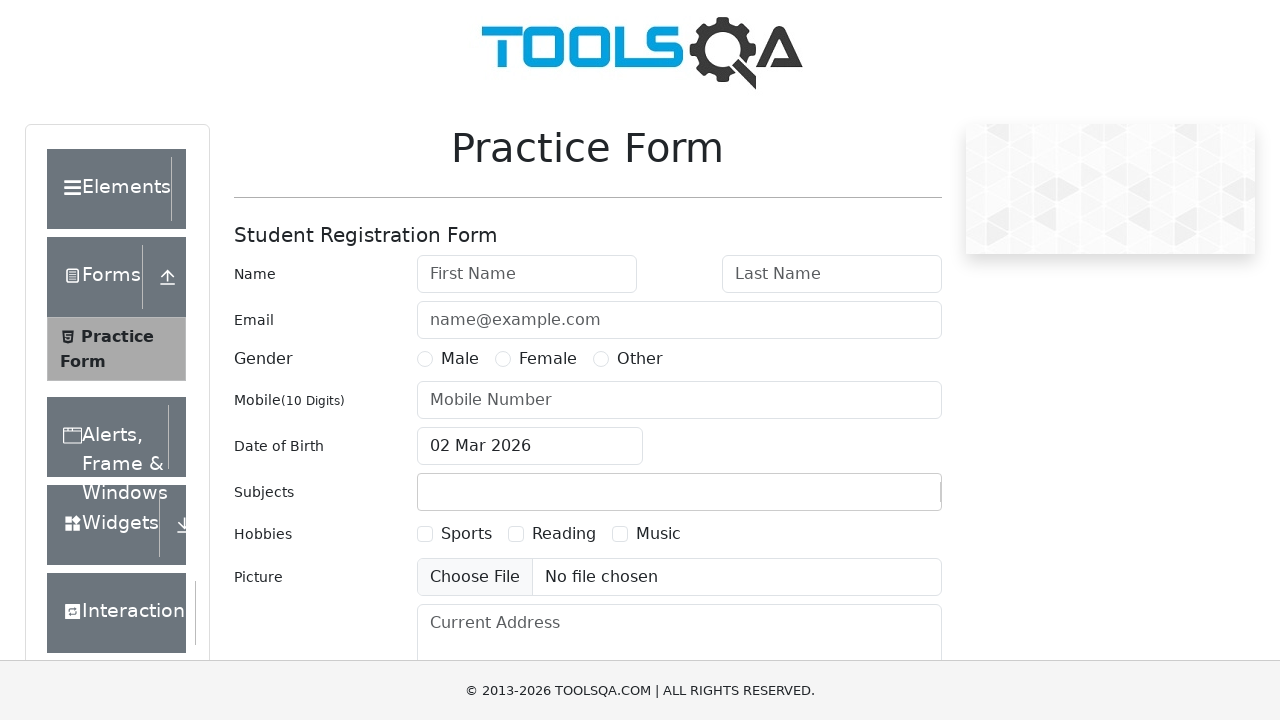

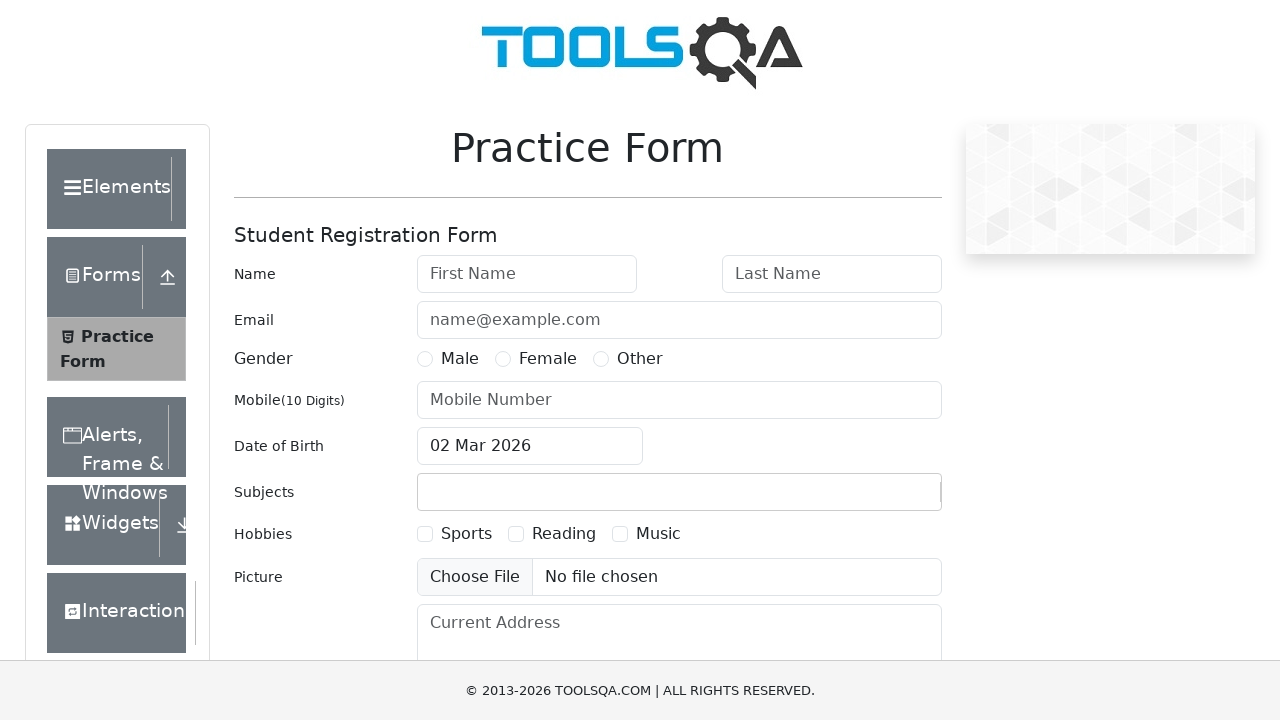